Tests a JavaScript prompt alert by clicking a button, entering text into the prompt, accepting it, and verifying the entered text is displayed in the result.

Starting URL: https://automationfc.github.io/basic-form/index.html

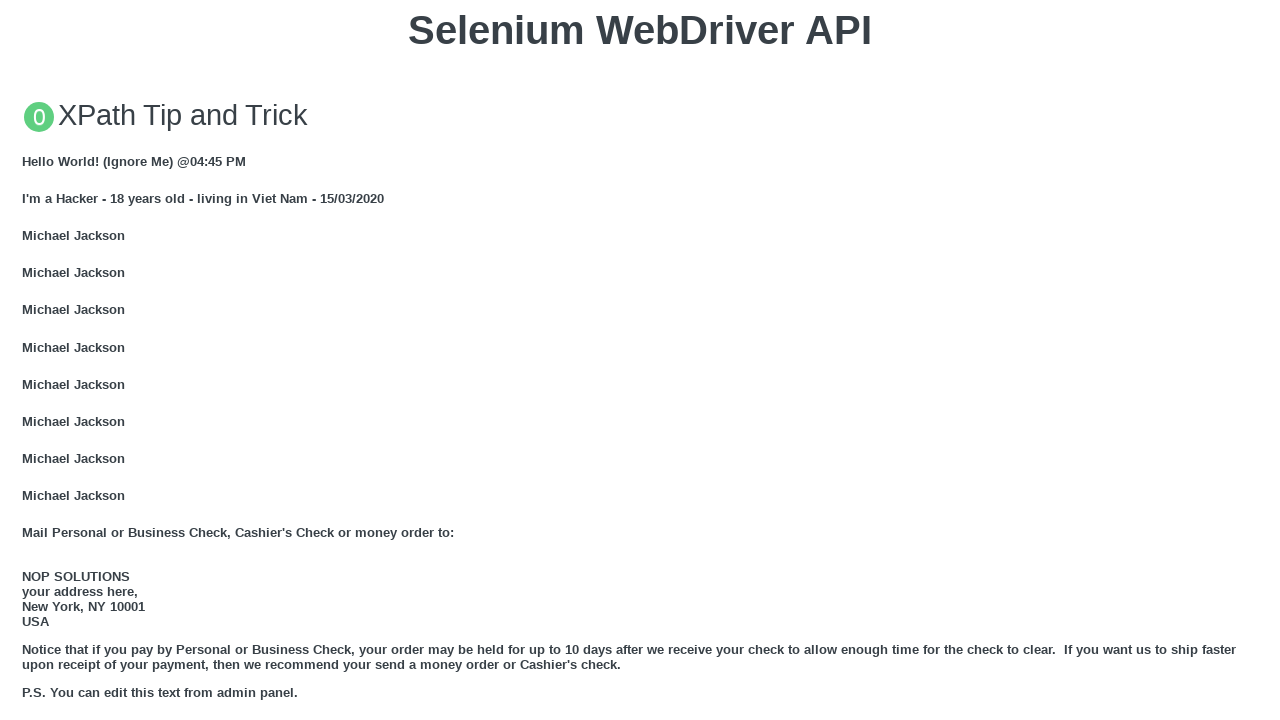

Set up dialog handler to accept prompt with text 'Selenium Webdriver'
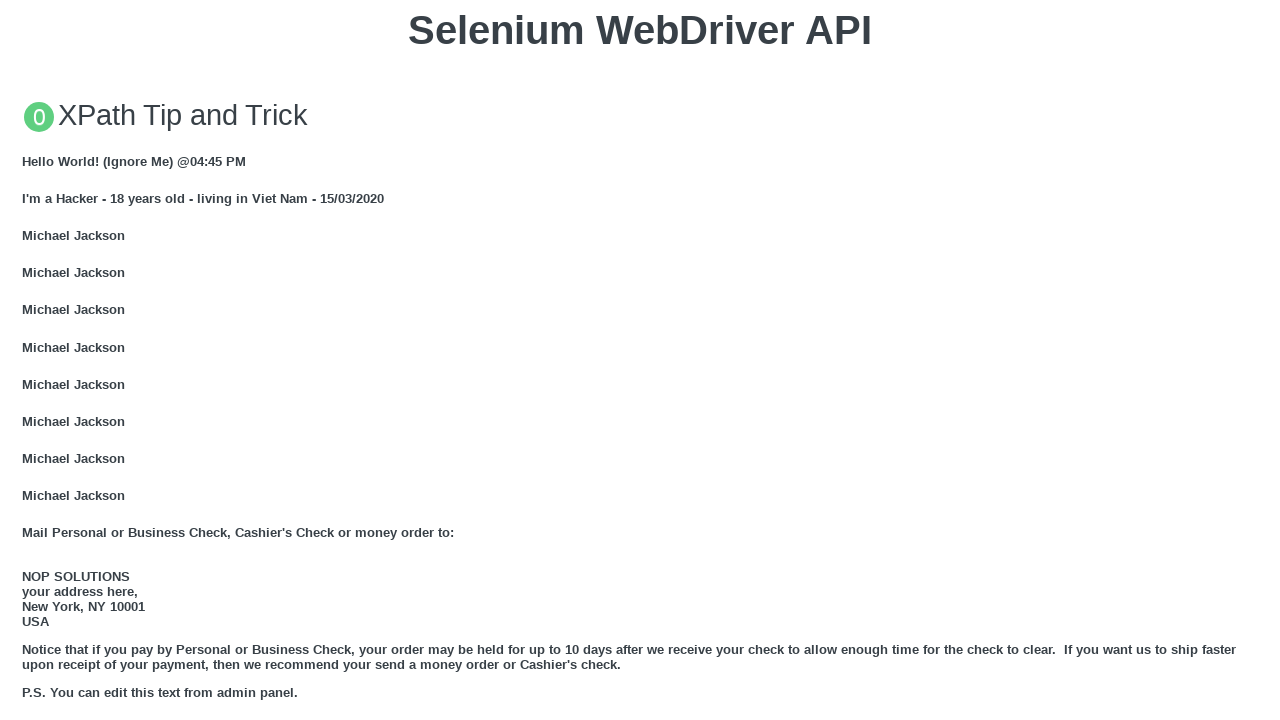

Clicked button to trigger JavaScript prompt alert at (640, 360) on xpath=//button[text()='Click for JS Prompt']
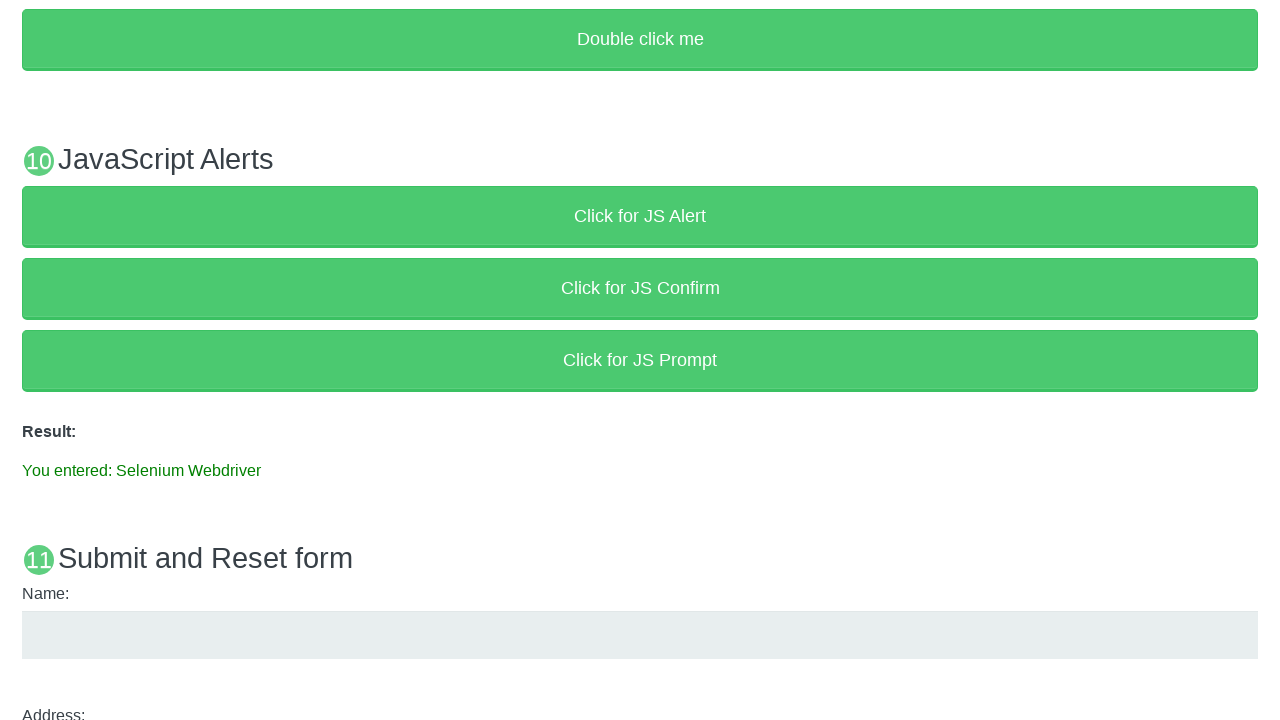

Waited for result element to appear
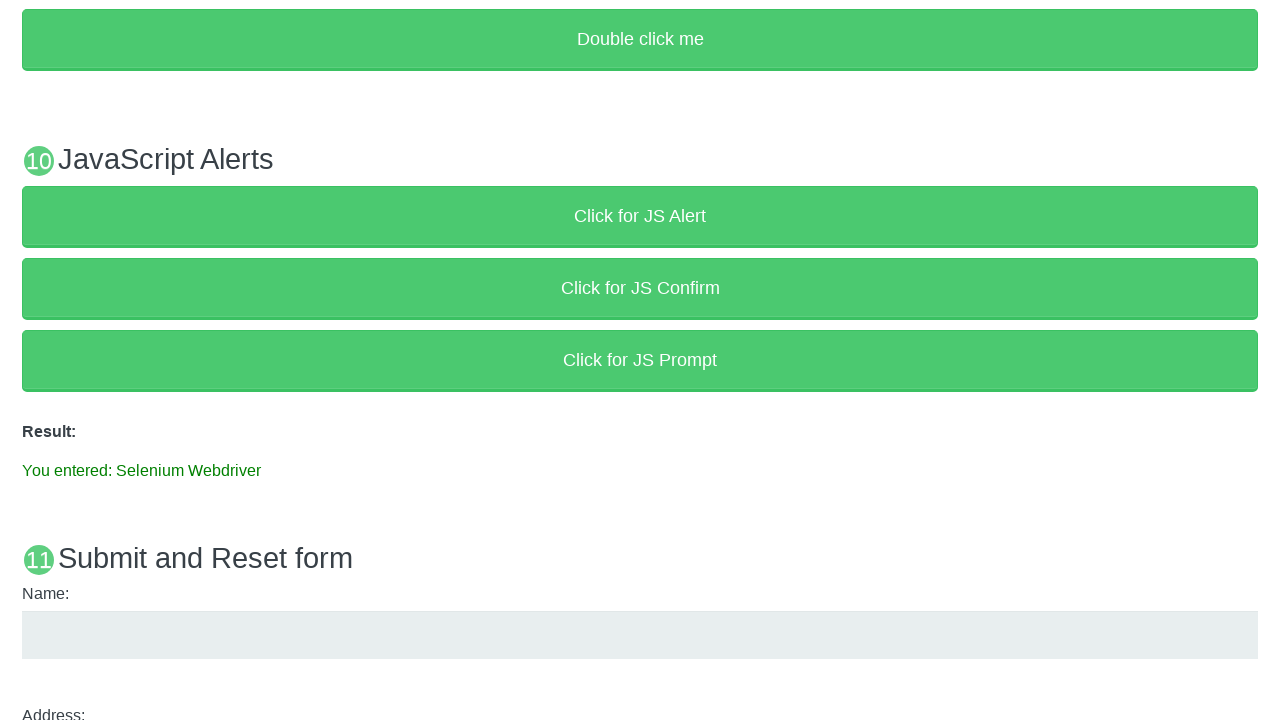

Verified that entered text 'You entered: Selenium Webdriver' is displayed in result
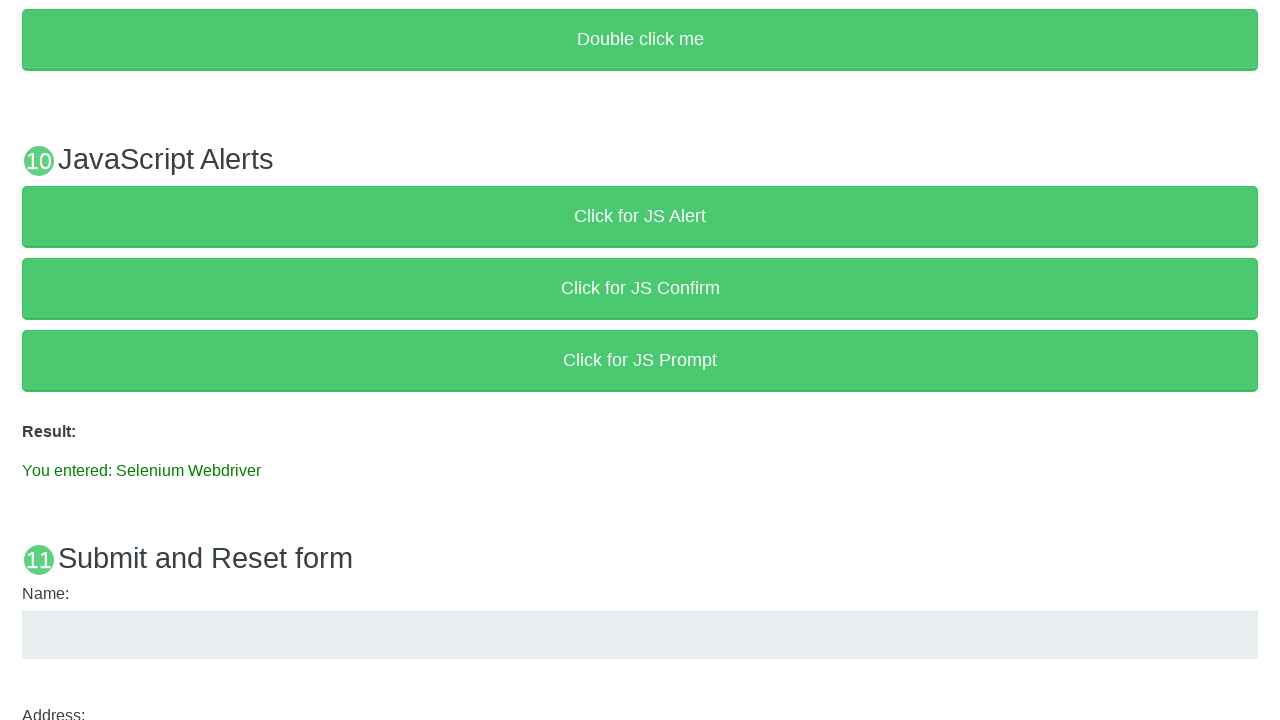

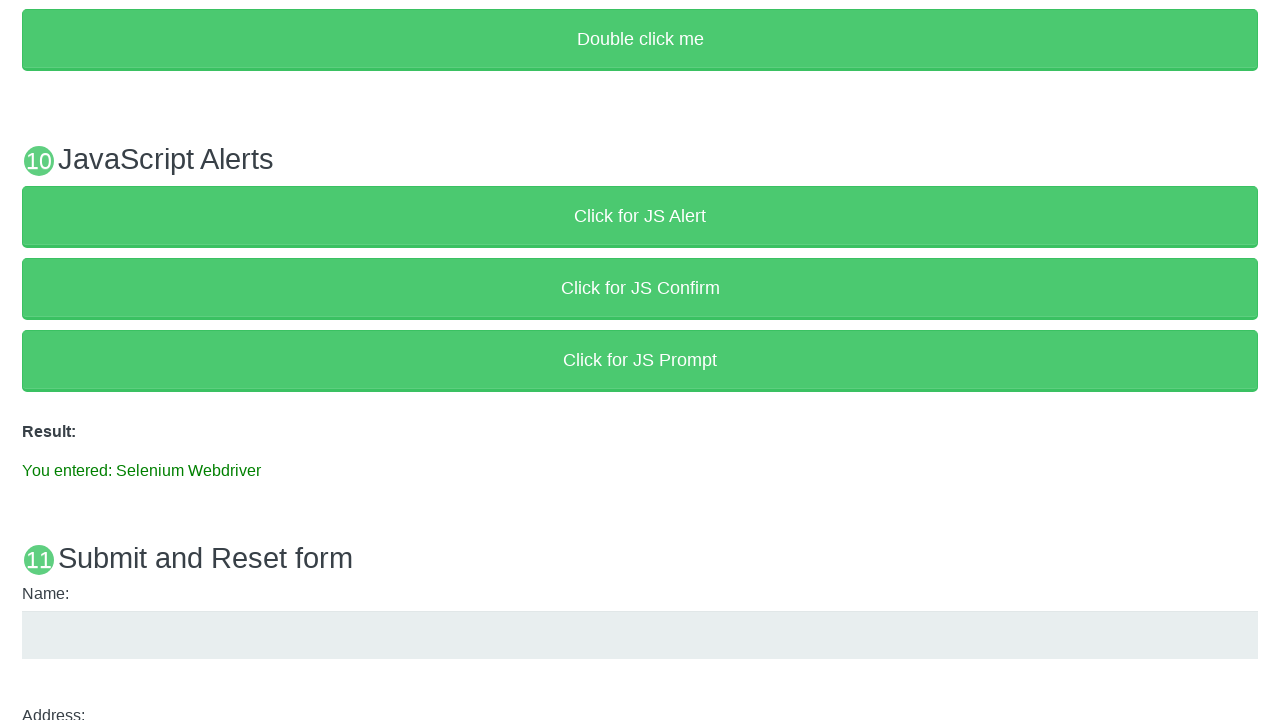